Tests geolocation functionality by clicking a button that requests the user's location

Starting URL: https://the-internet.herokuapp.com/geolocation

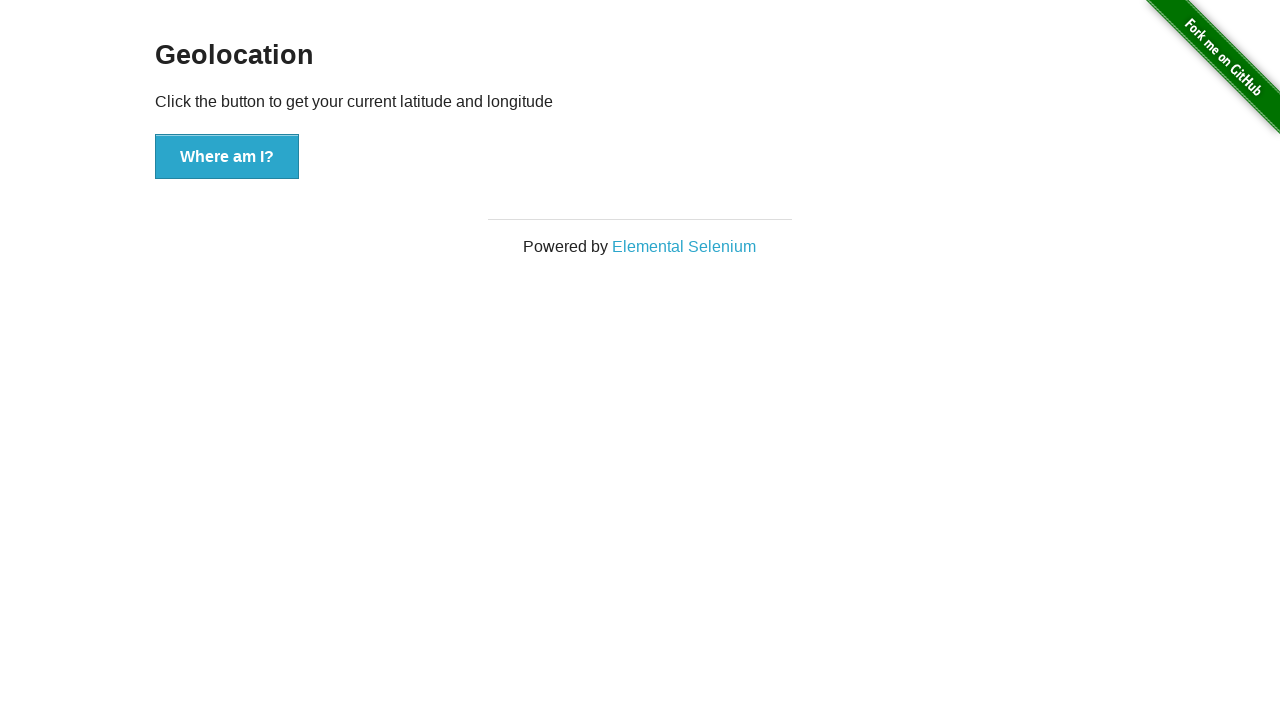

Clicked 'Where am I?' button to request geolocation at (227, 157) on xpath=//button[text()='Where am I?']
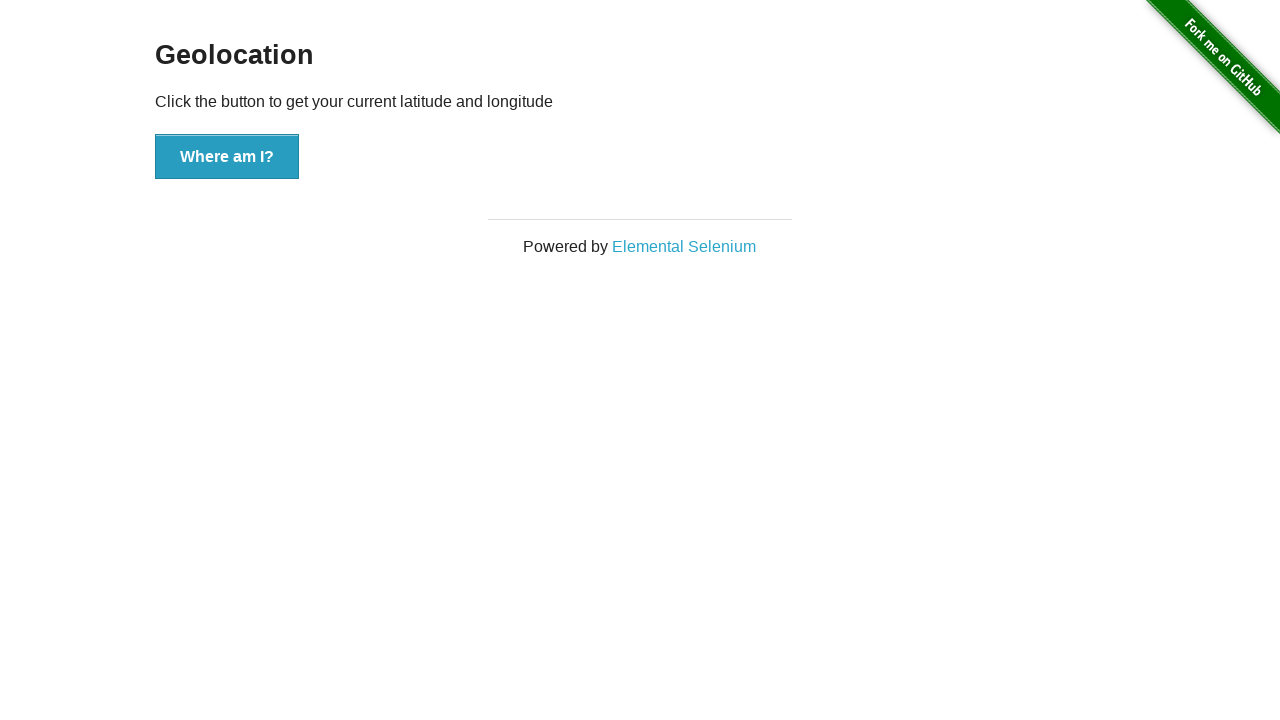

Waited for geolocation response to be displayed
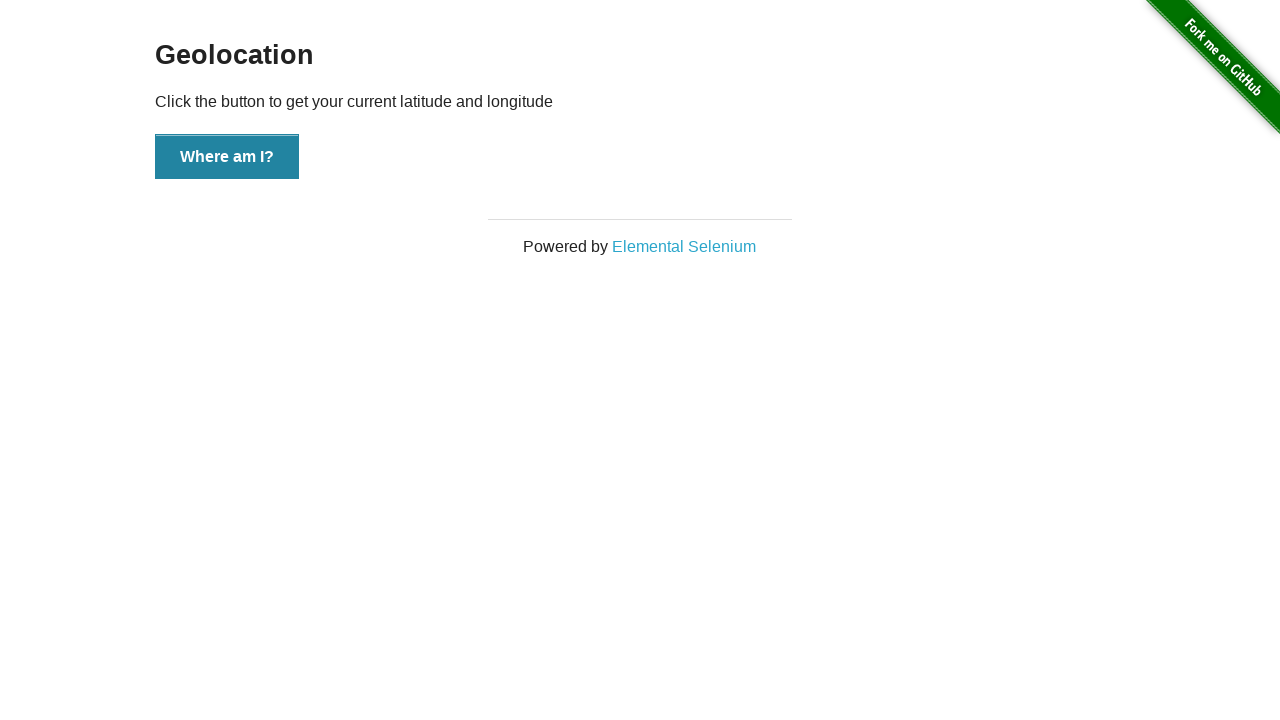

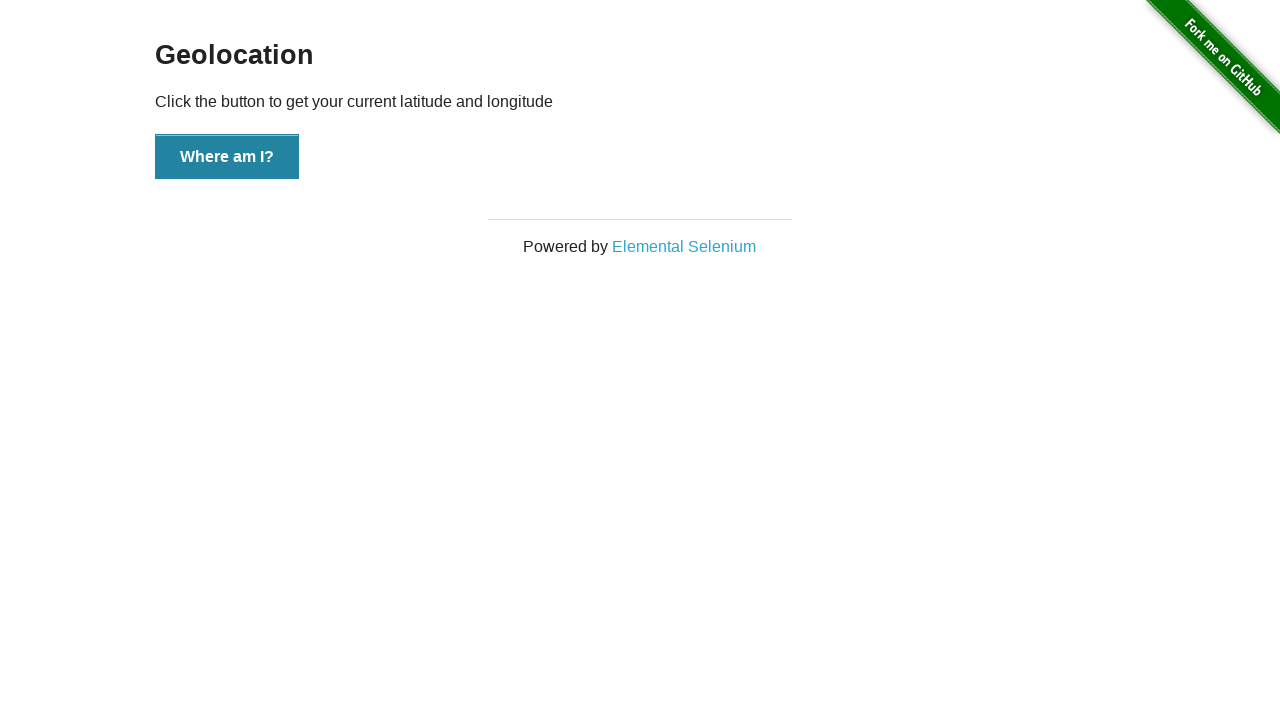